Retrieves and prints the current URL of the login page

Starting URL: https://opensource-demo.orangehrmlive.com/web/index.php/auth/login

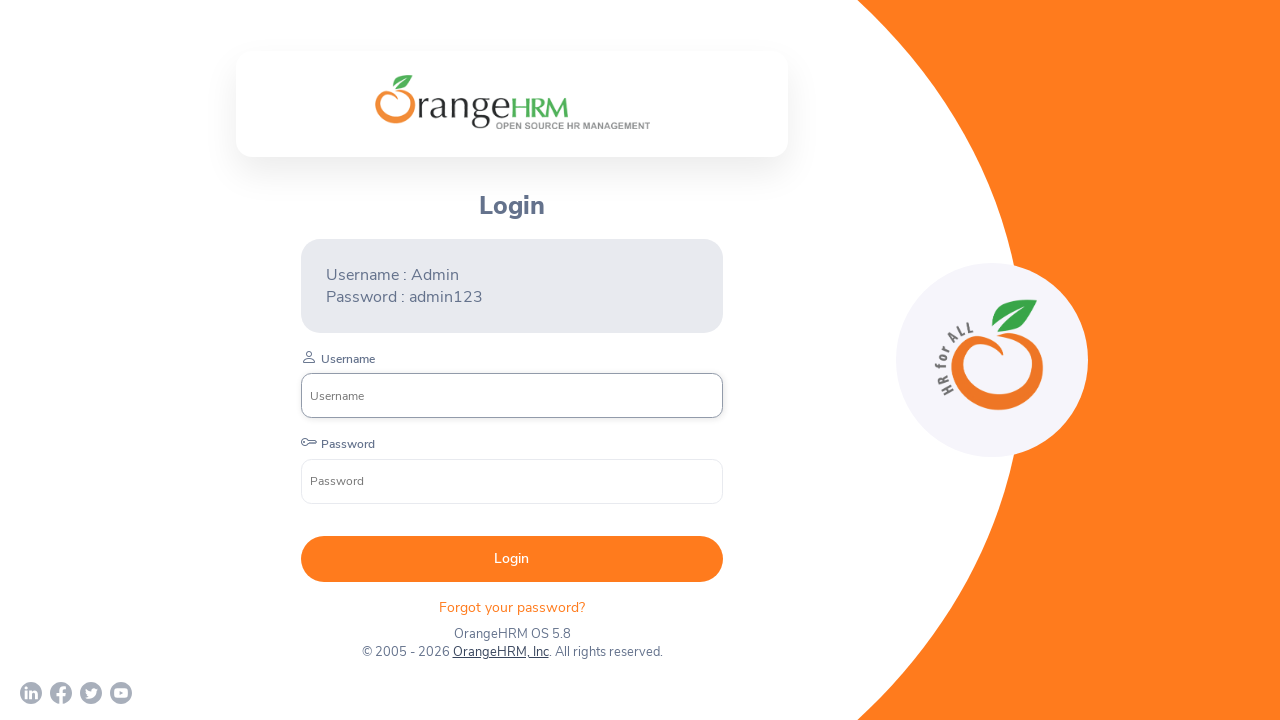

Retrieved current URL from login page
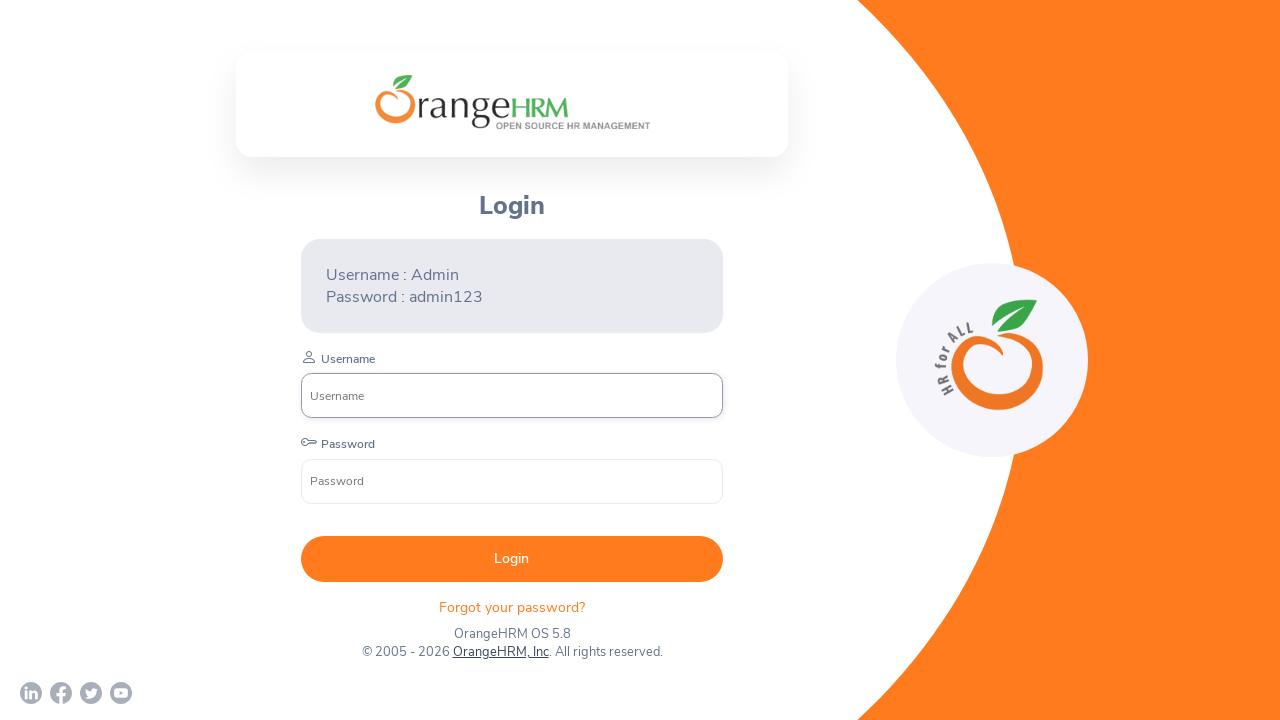

Printed current URL to console
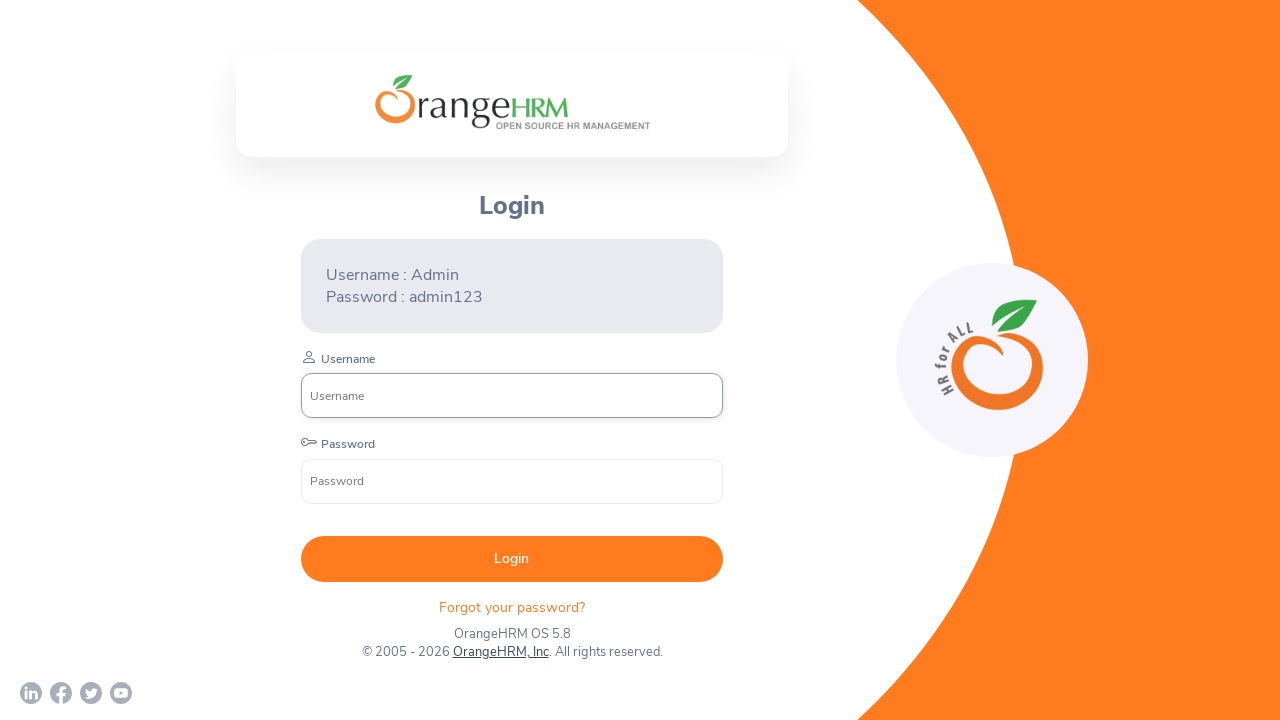

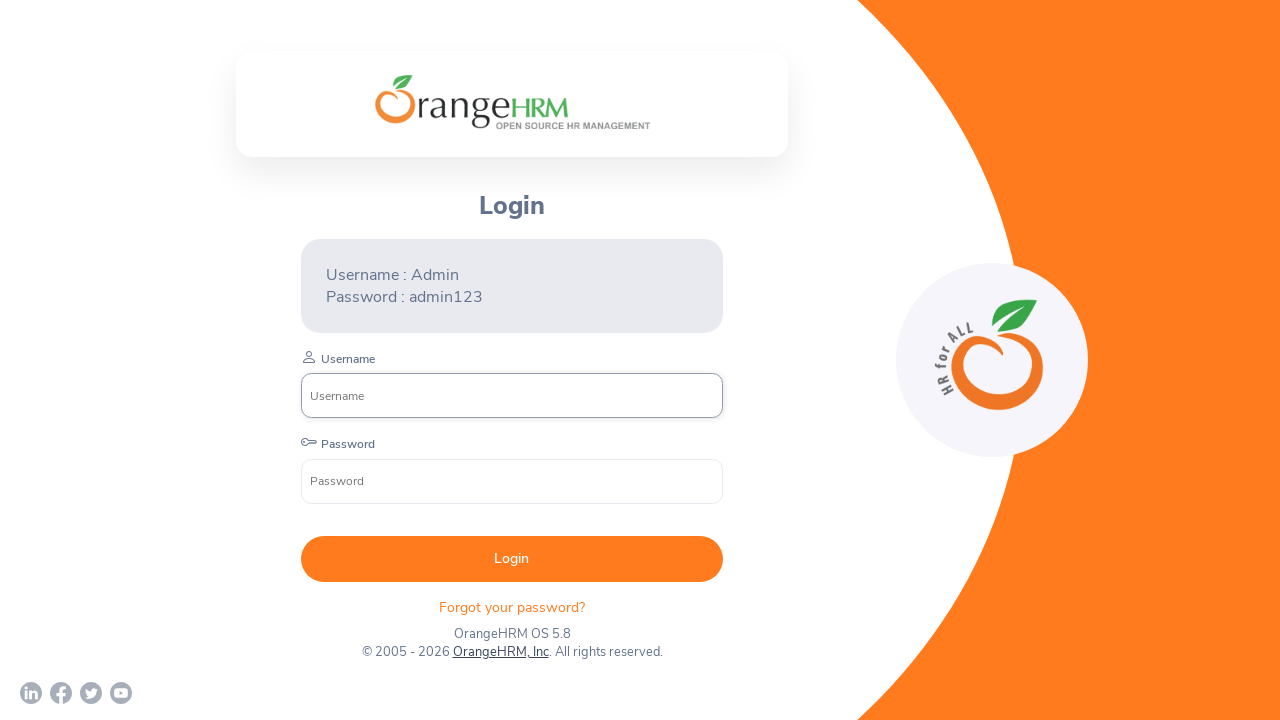